Tests navigation to the Herokuapp test site and clicks on the "Multiple Windows" link to navigate to that section.

Starting URL: http://the-internet.herokuapp.com/

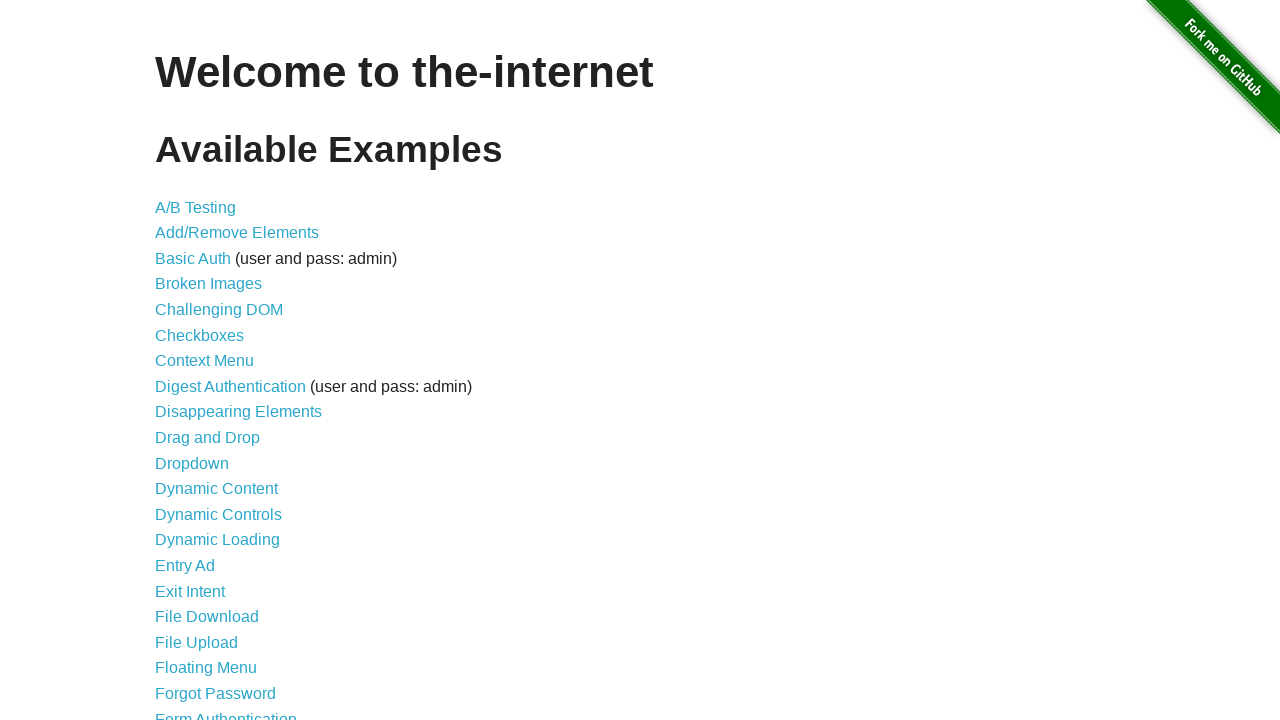

Navigated to the-internet.herokuapp.com homepage
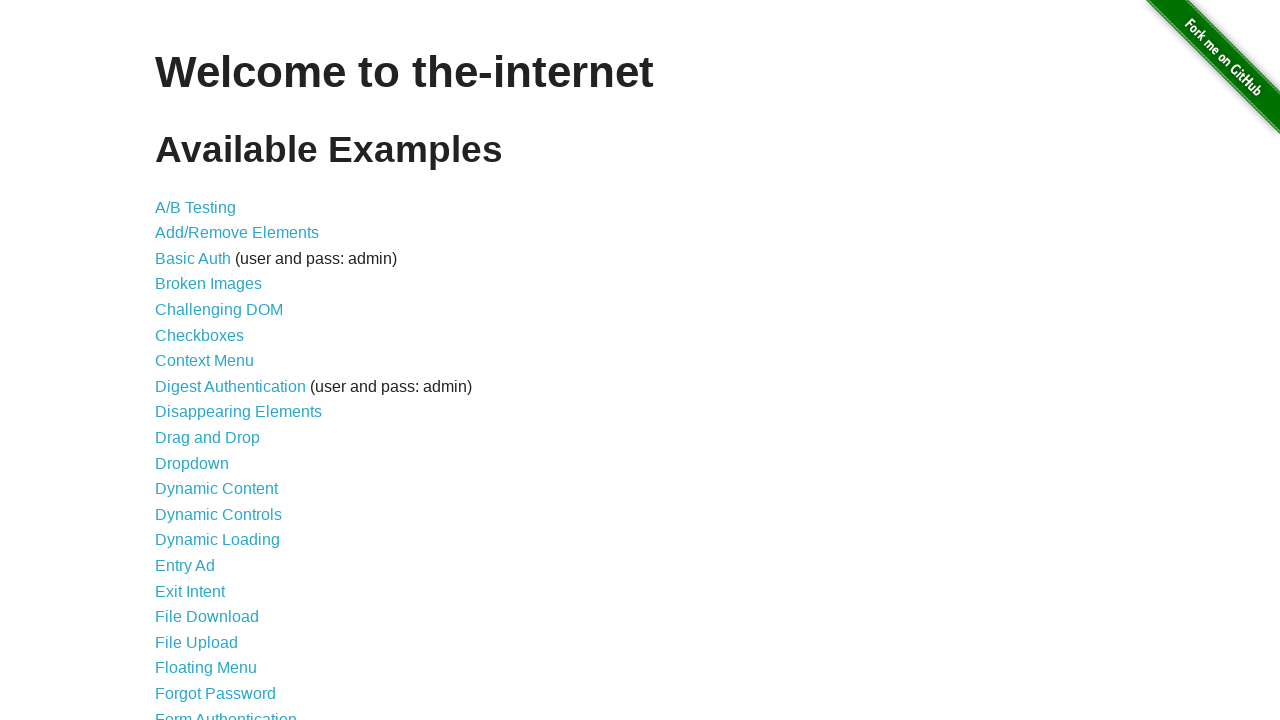

Clicked on the 'Multiple Windows' link at (218, 369) on text=Multiple Windows
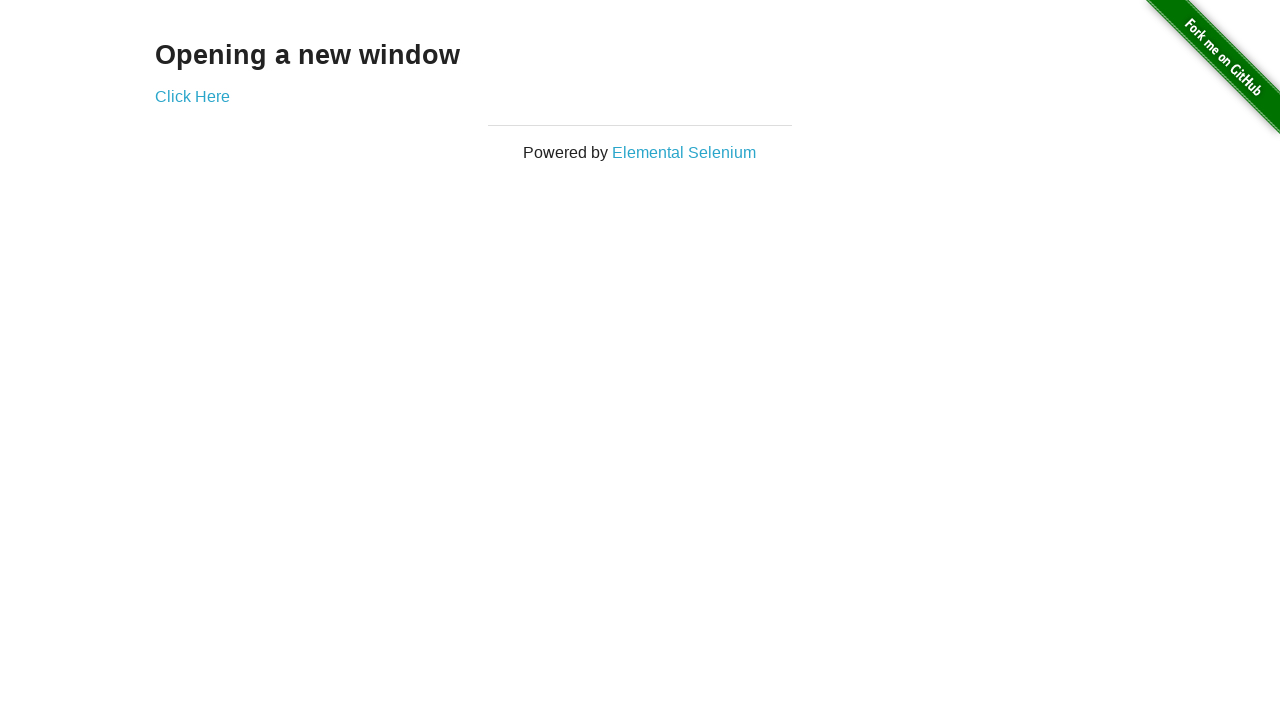

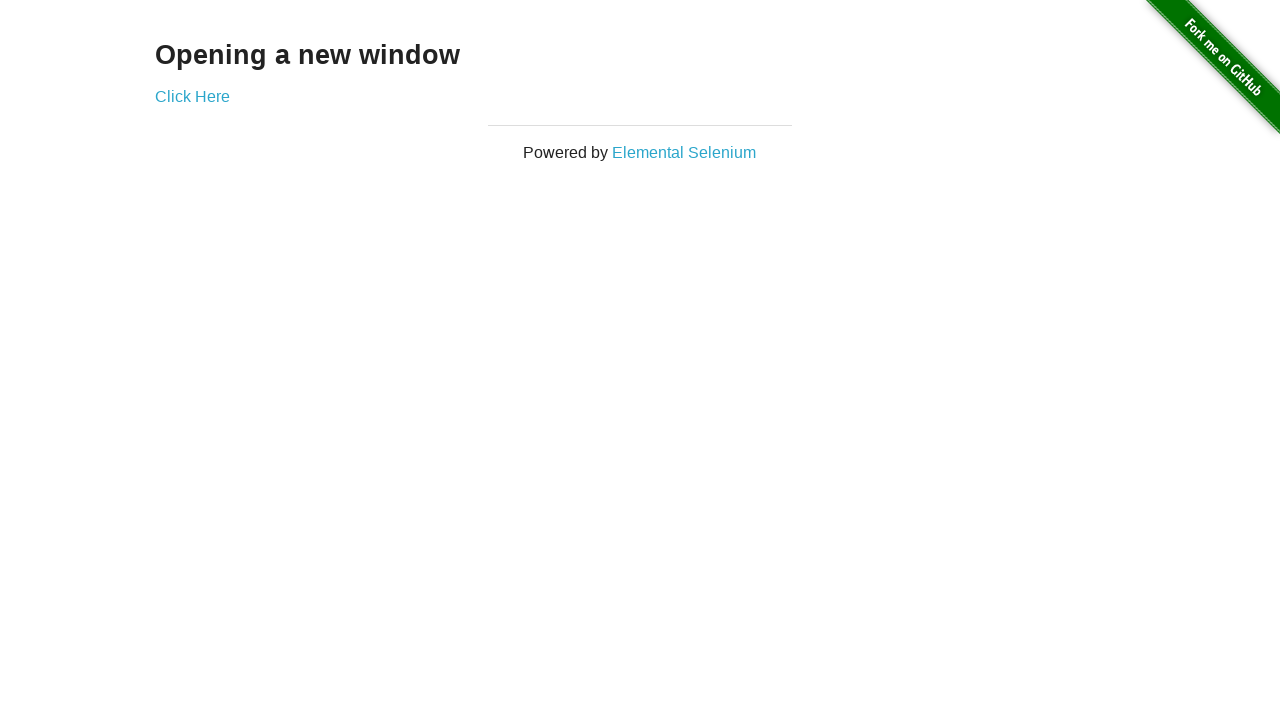